Tests drag and drop functionality by dragging an element from one position to another

Starting URL: https://the-internet.herokuapp.com/drag_and_drop

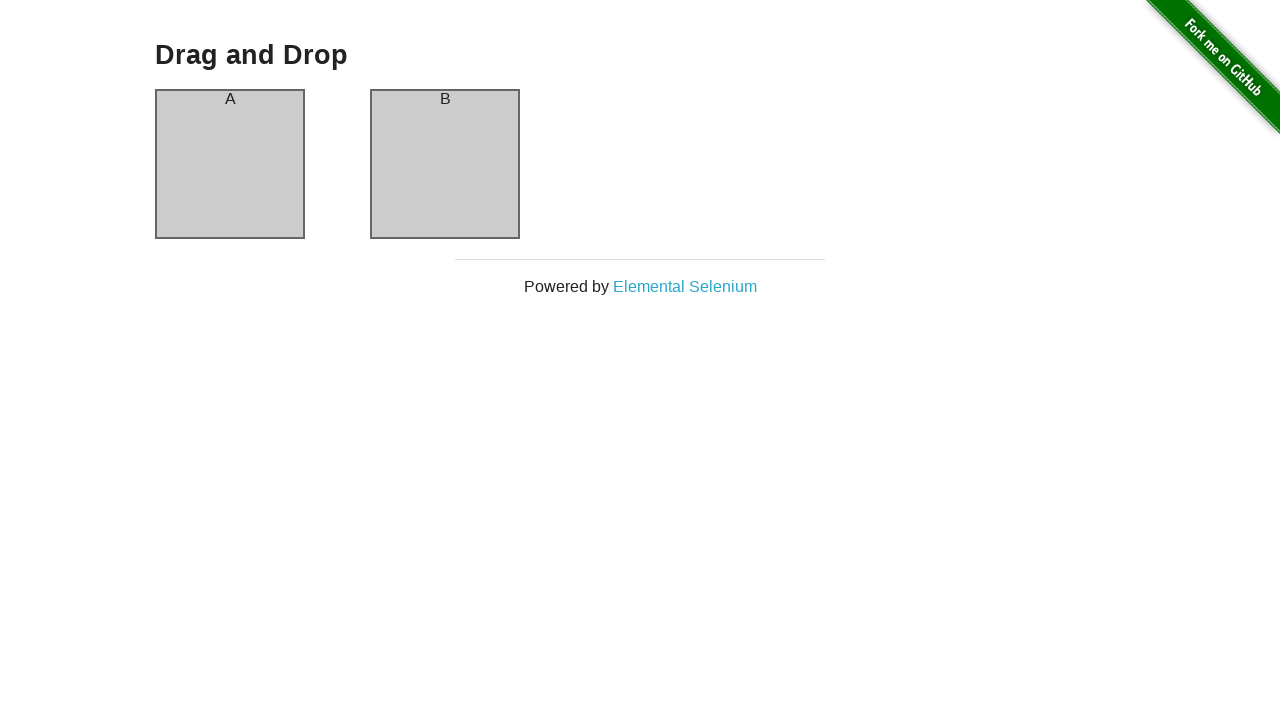

Located source element (column A)
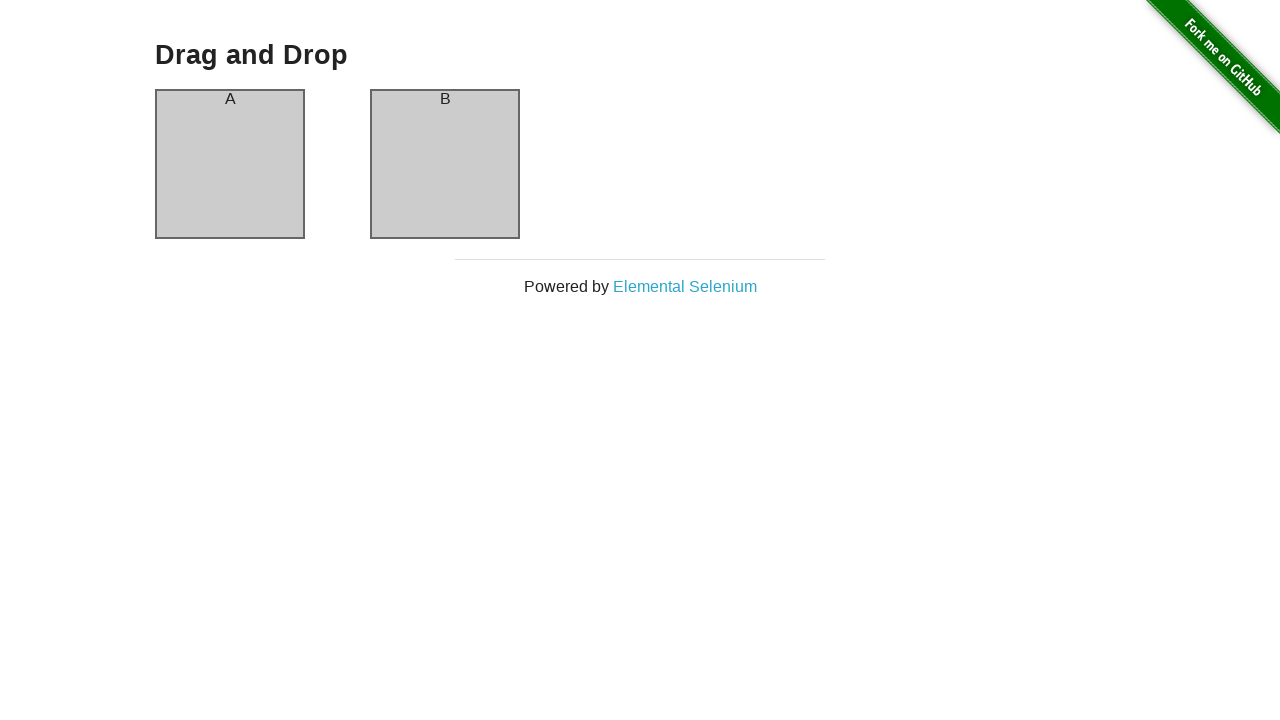

Located destination element (column B)
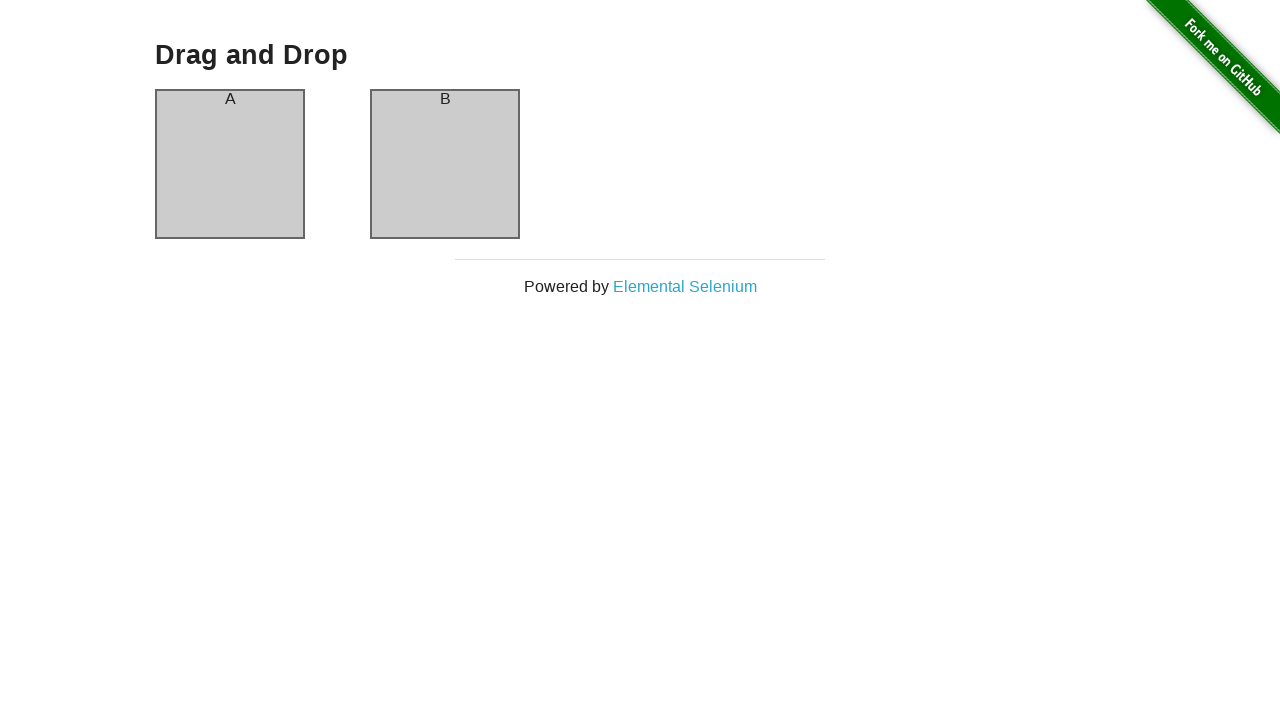

Dragged column B element to column A position at (230, 164)
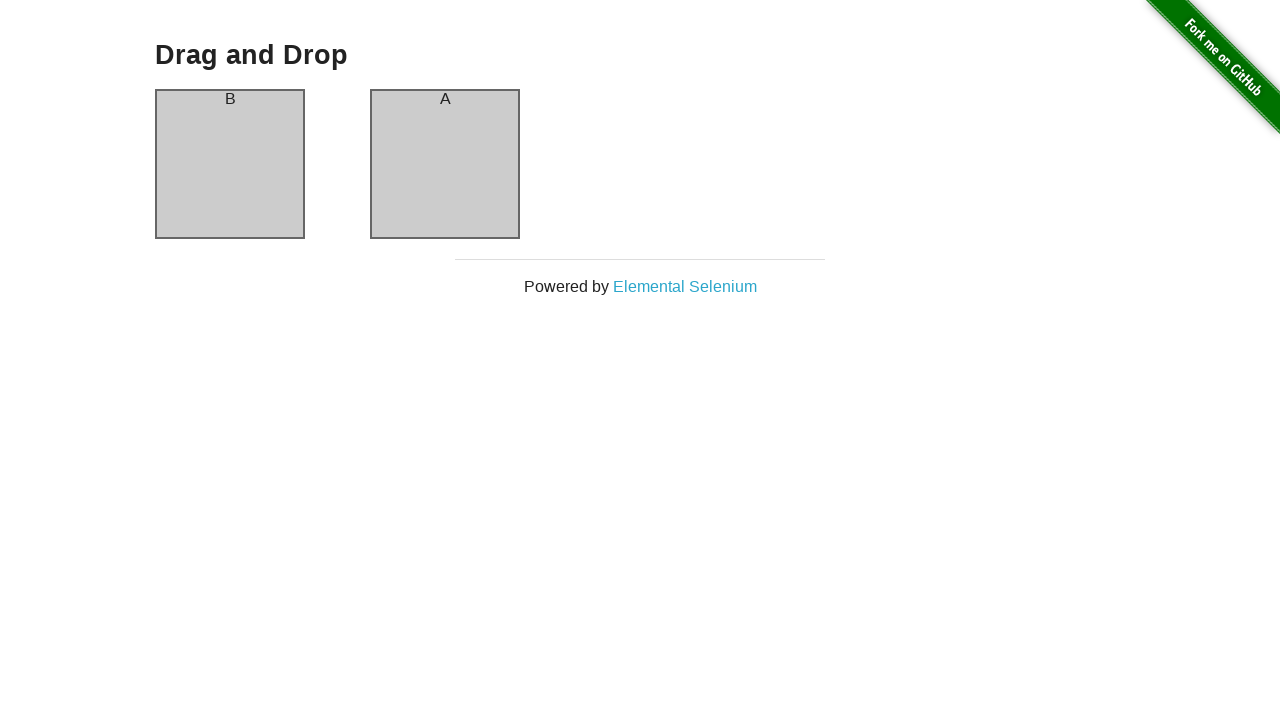

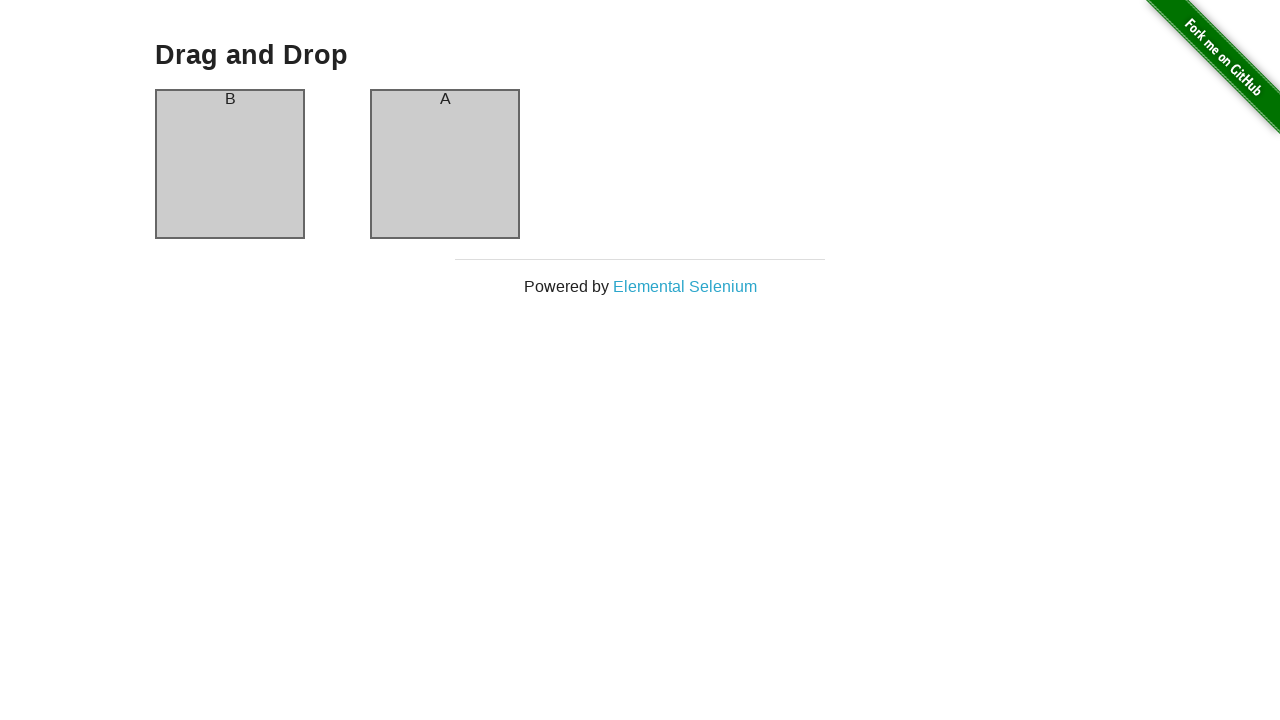